Navigates to Apple.com and clicks on a navigation menu item to access a subsection of the site

Starting URL: https://www.apple.com

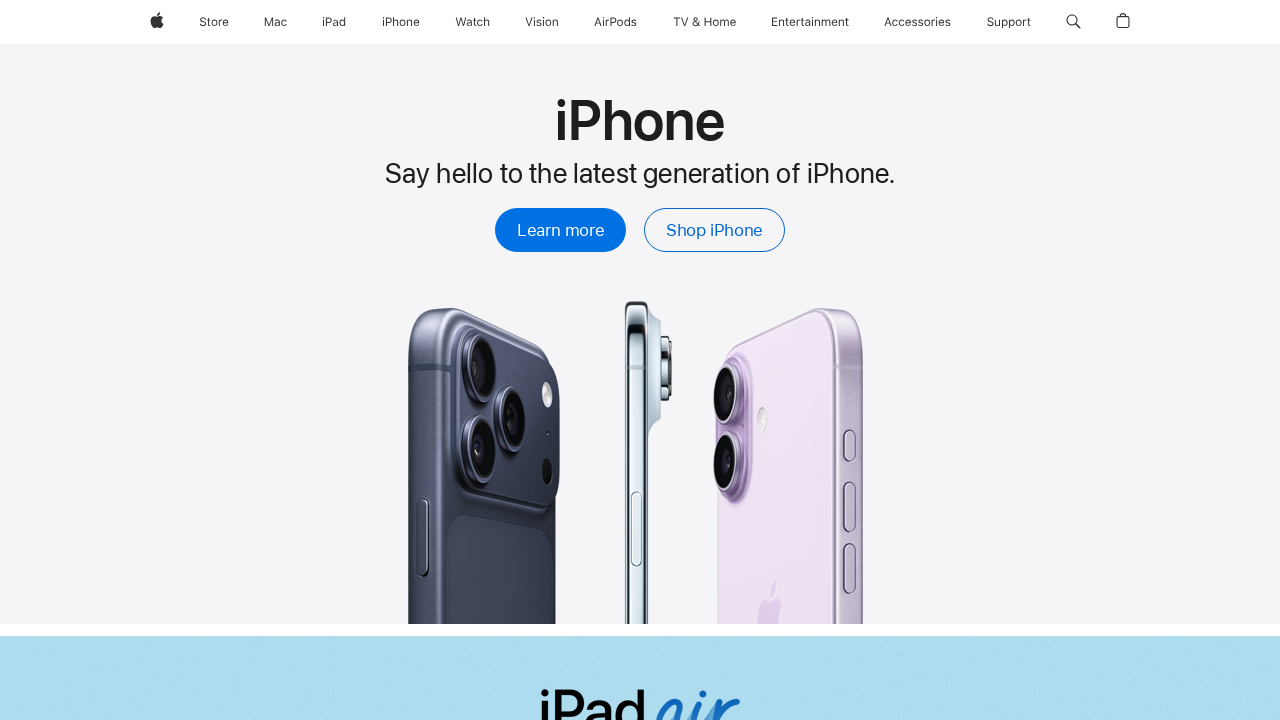

Clicked on navigation menu item in global navigation at (401, 22) on //*[@id="globalnav-list"]/li[2]/div/div/div[4]/ul/li[1]/a/span[1]
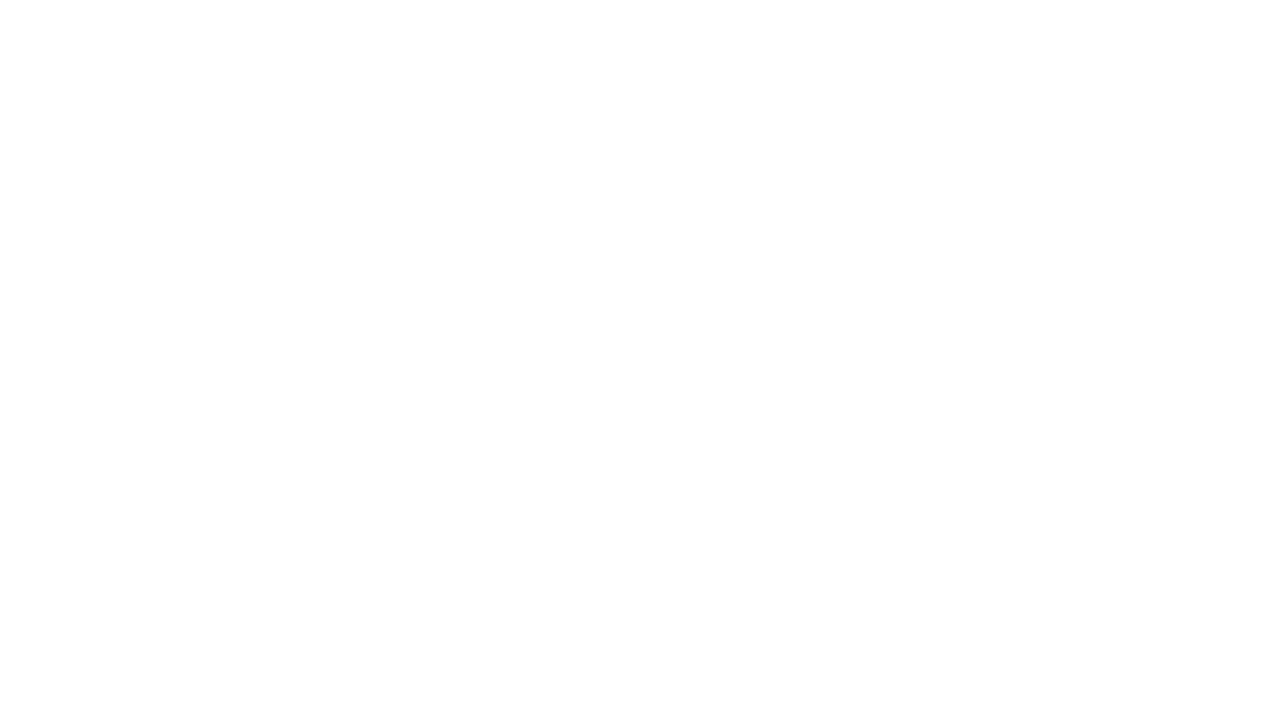

Waited for page to load after navigation (networkidle)
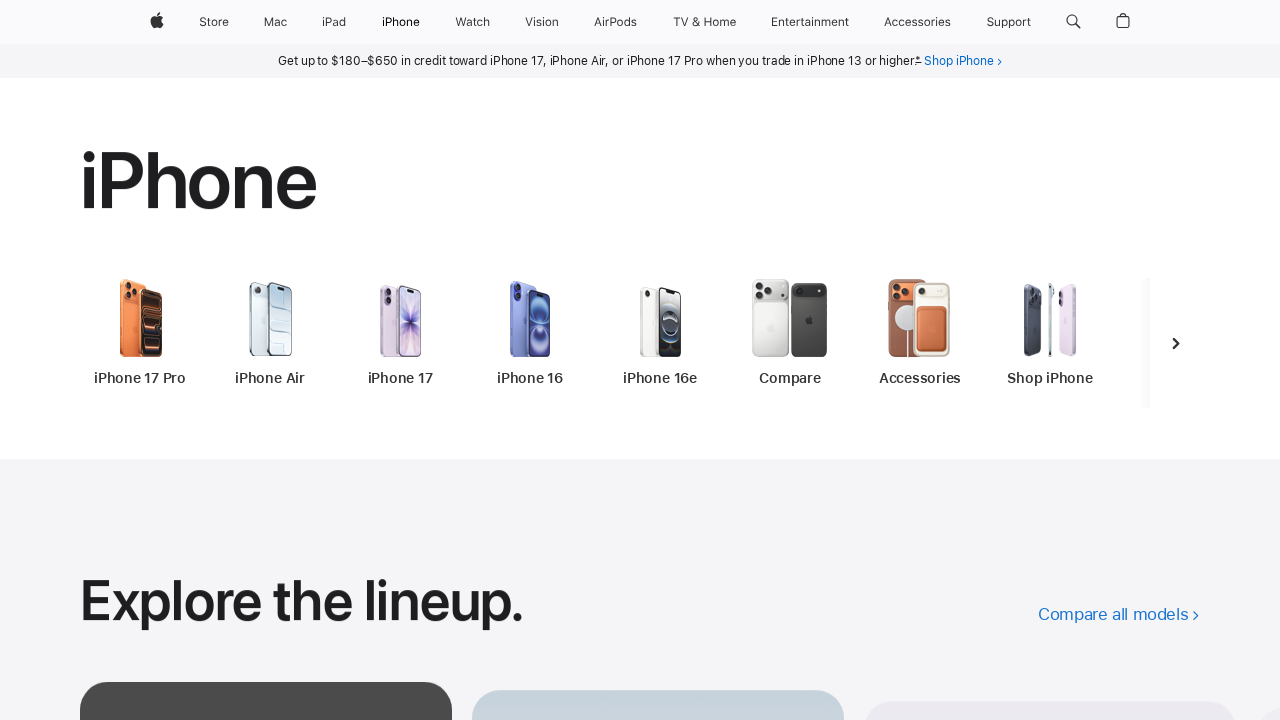

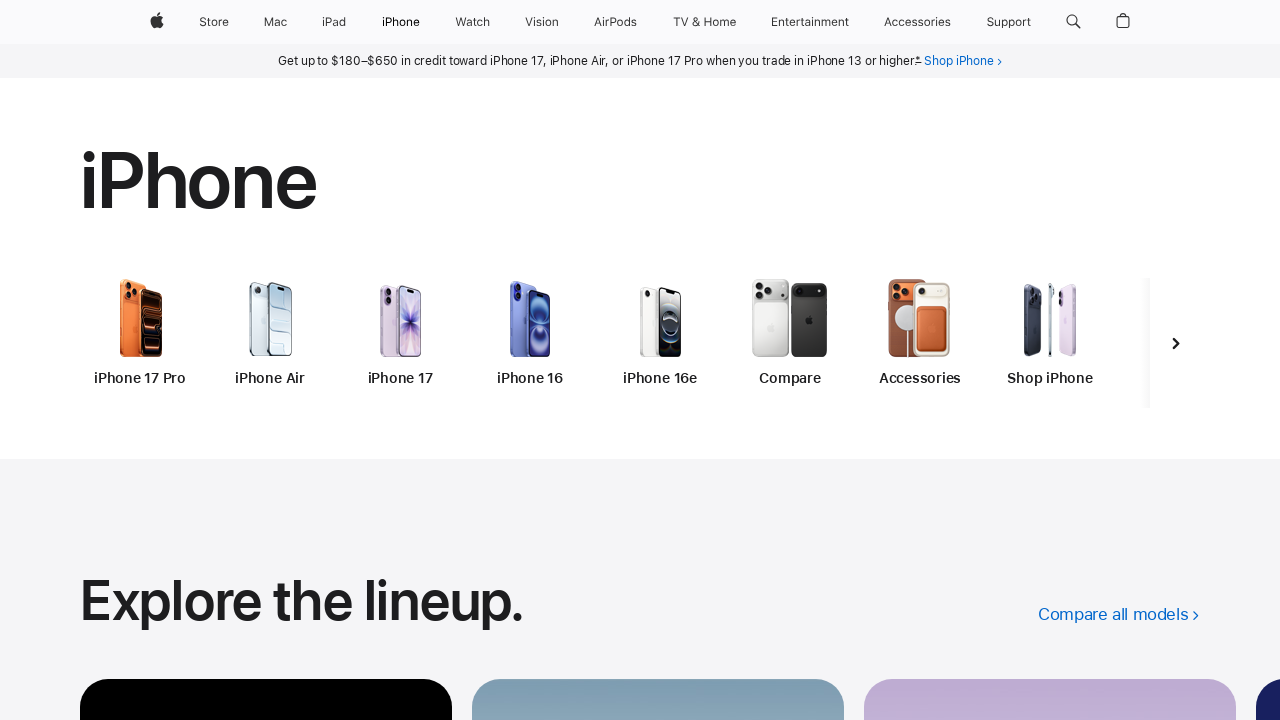